Tests dynamic loading of hidden element by clicking Start button and waiting for Hello World message

Starting URL: http://the-internet.herokuapp.com/dynamic_loading/1

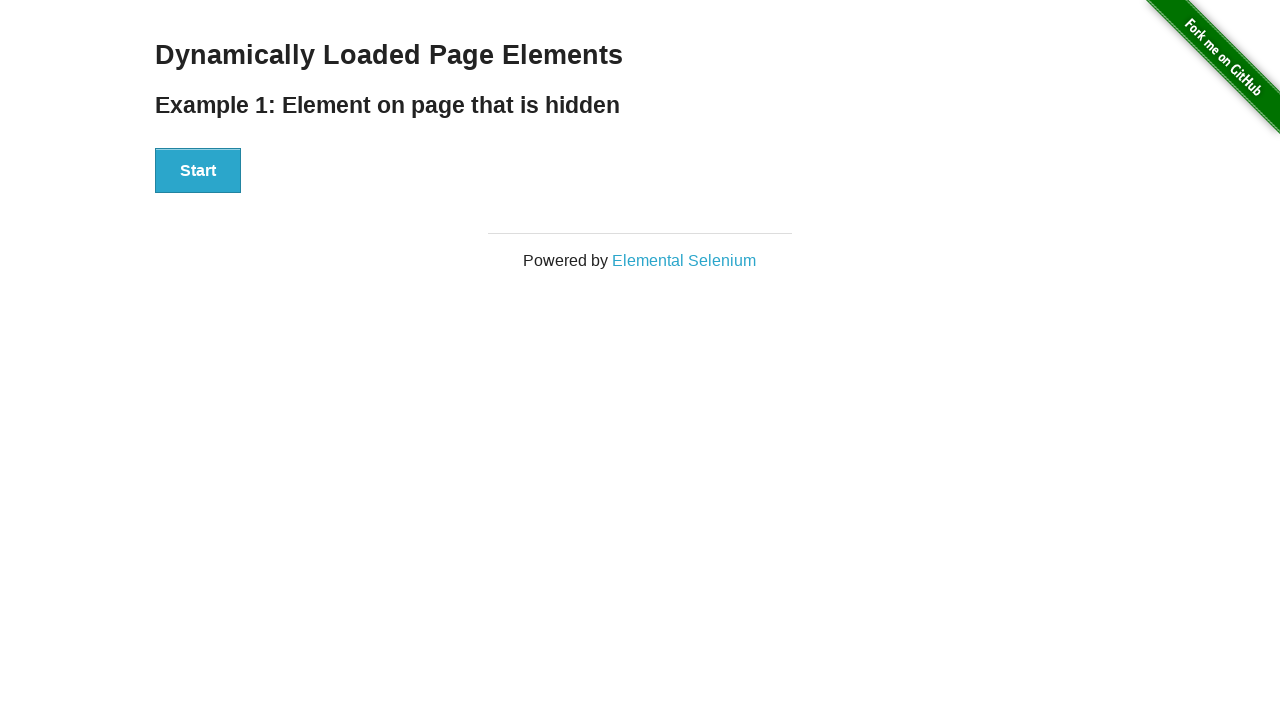

Clicked Start button to trigger dynamic loading at (198, 171) on button
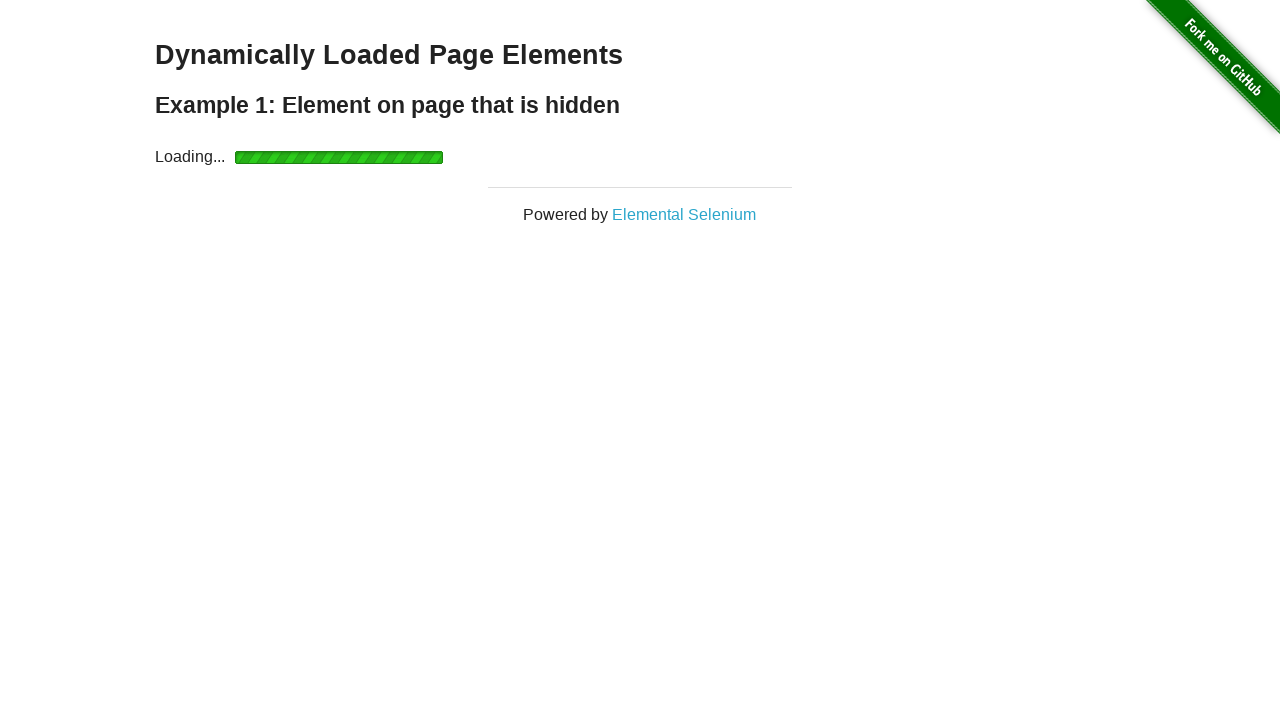

Finish element appeared on page
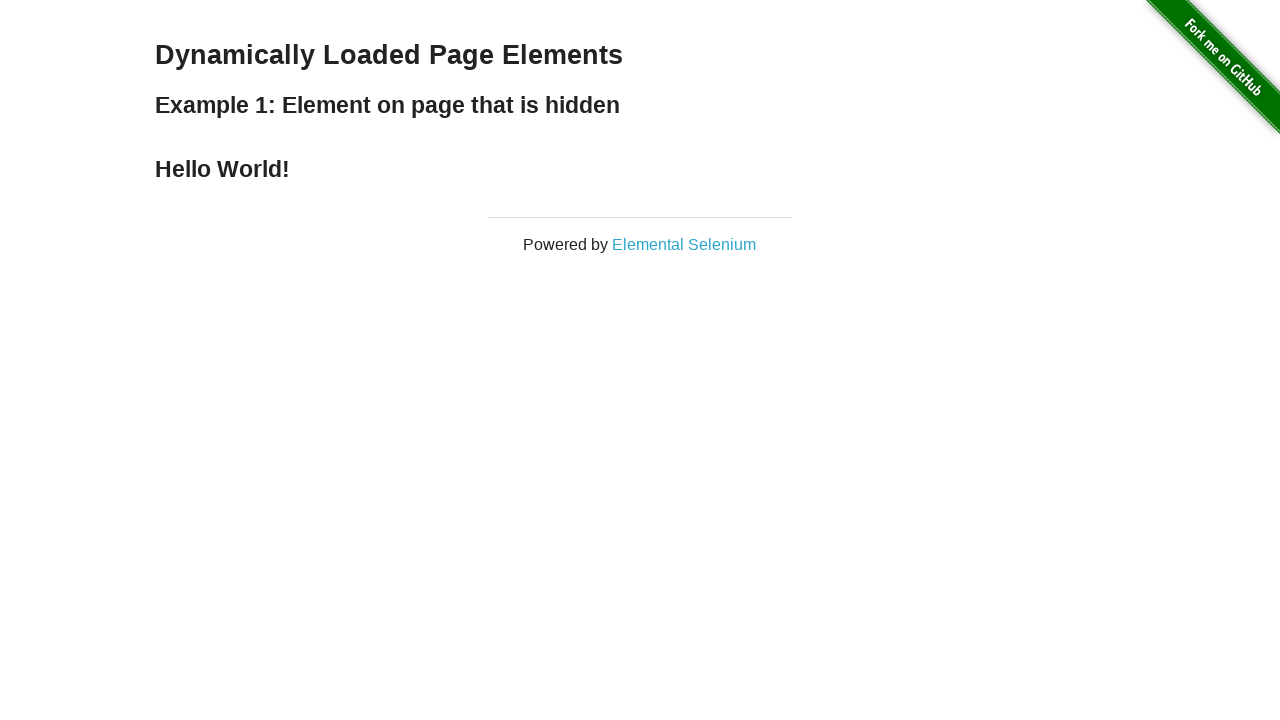

Hello World message is now visible
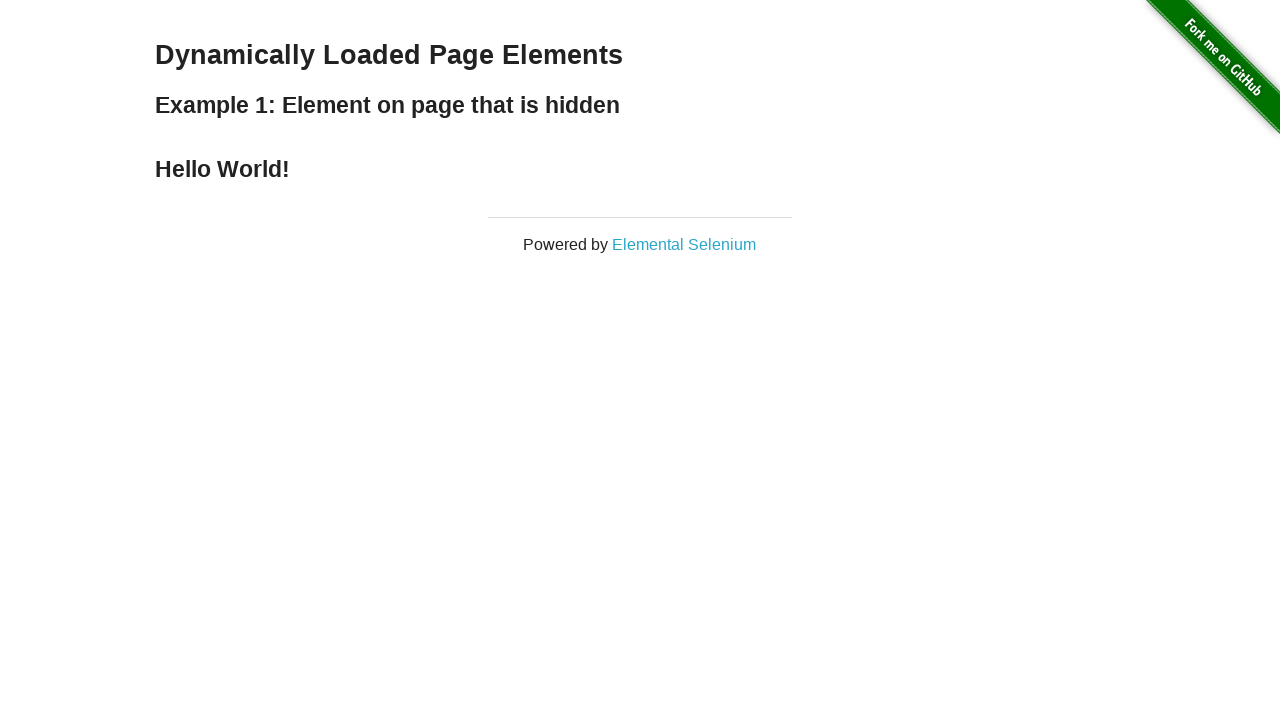

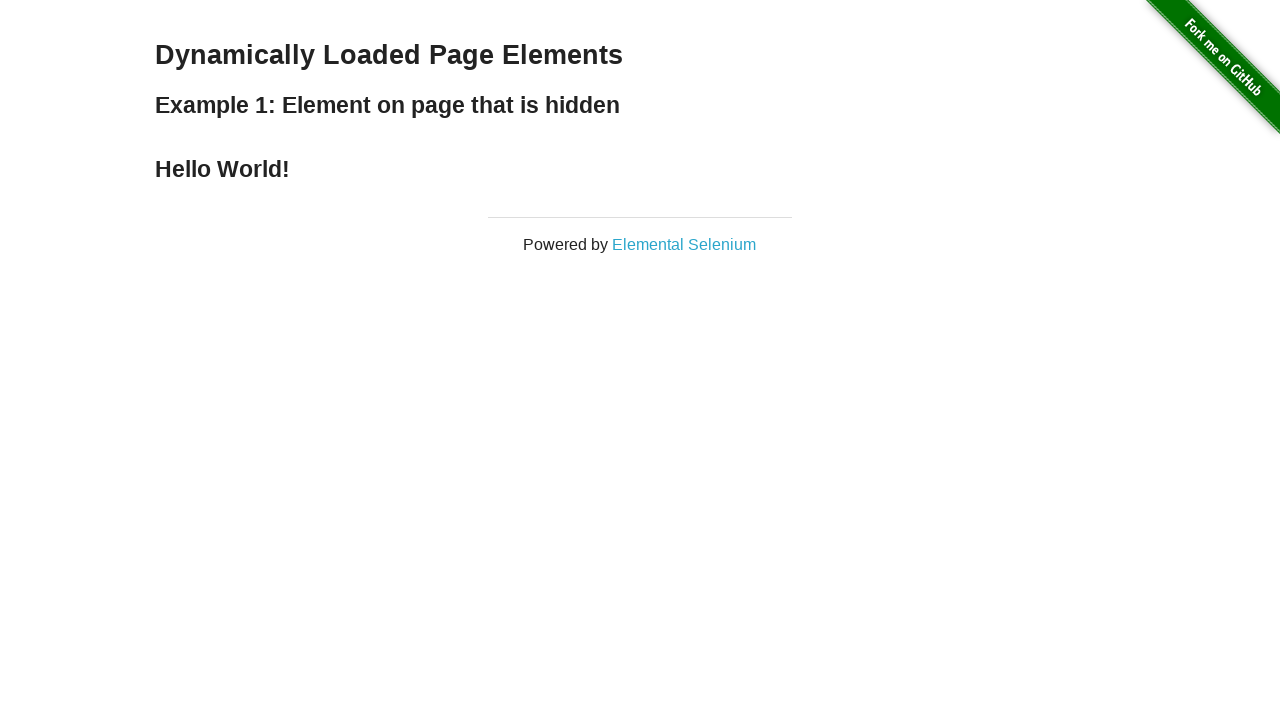